Tests the Brazilian Central Bank's price index calculator by selecting a price index from dropdown, entering start and end dates, and submitting the form to calculate value correction.

Starting URL: https://www3.bcb.gov.br/CALCIDADAO/publico/exibirFormCorrecaoValores.do?method=exibirFormCorrecaoValores

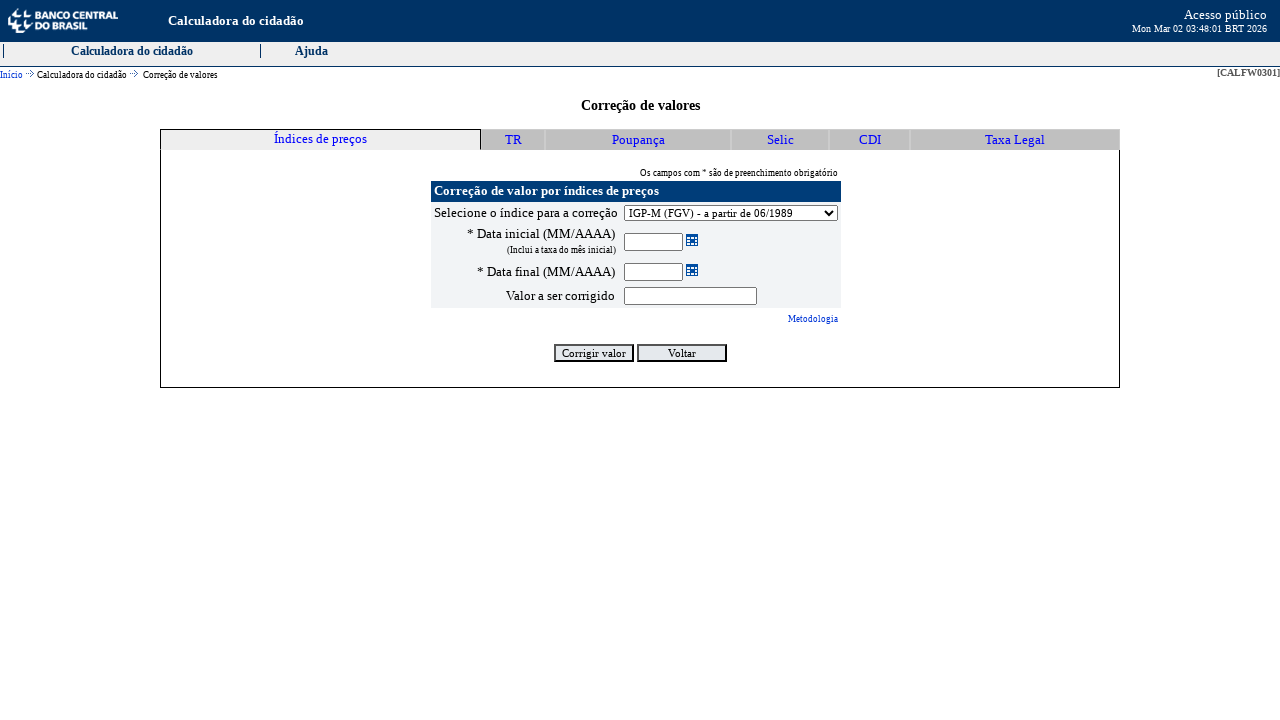

Price index dropdown selector loaded
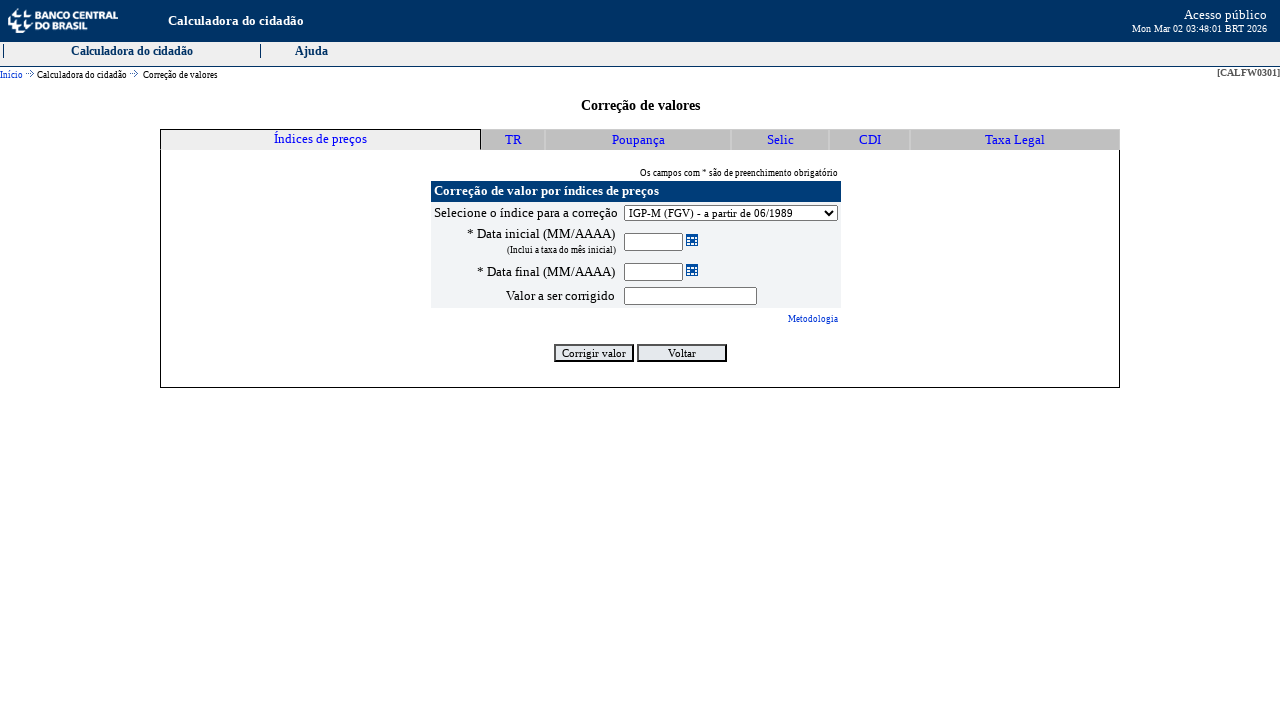

Selected IGP-M price index from dropdown on select[name='selIndice']
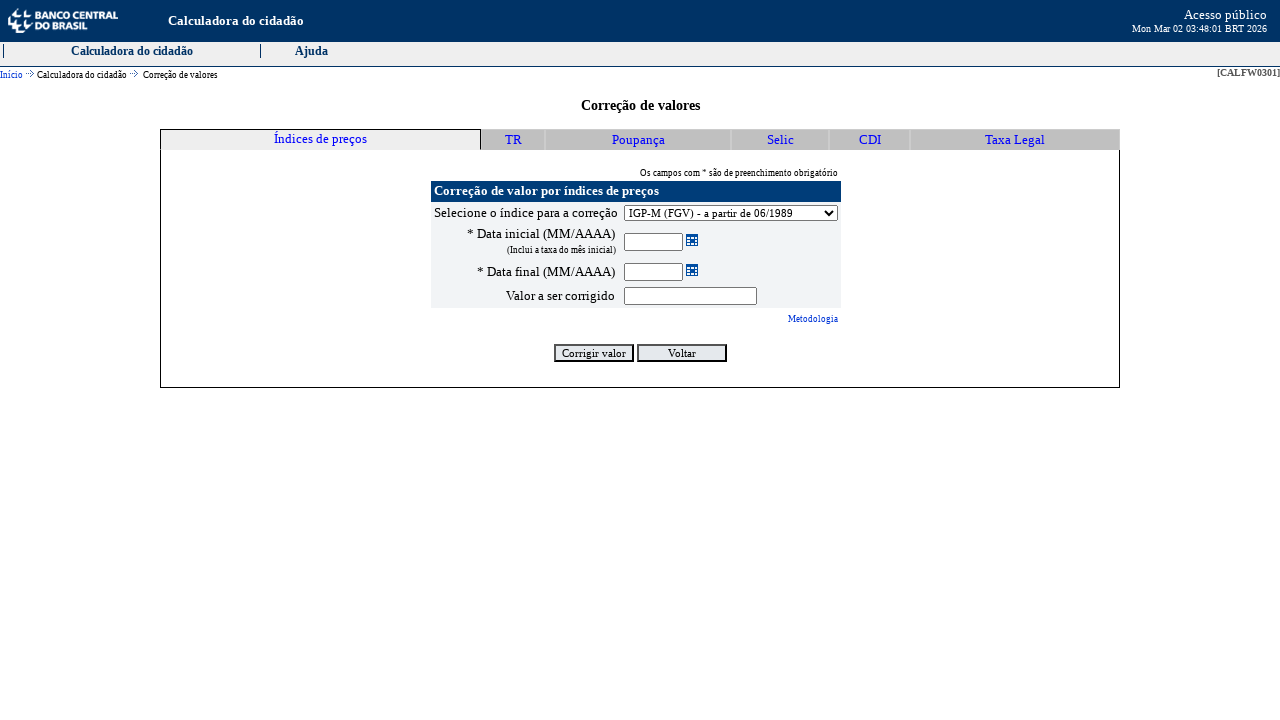

Entered initial date as 01/2023 on input[name='dataInicial']
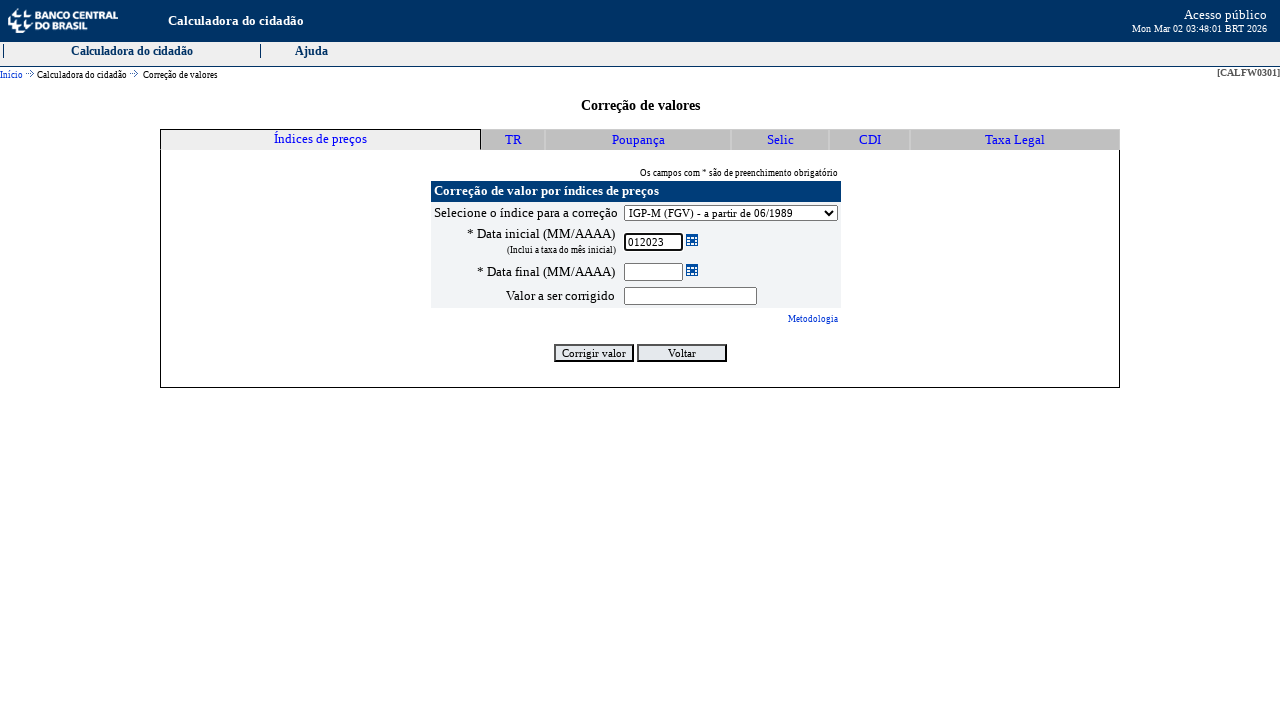

Entered final date as 01/2024 on input[name='dataFinal']
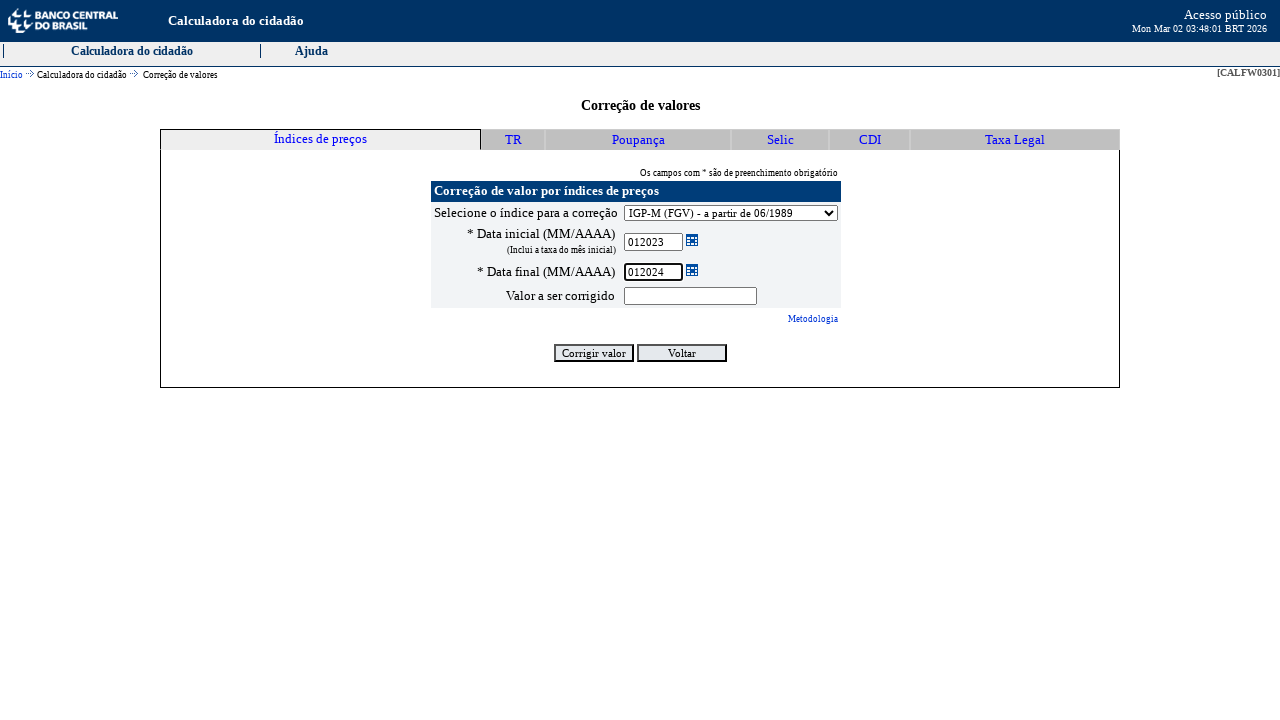

Clicked 'Corrigir valor' button to calculate correction at (594, 353) on .botao
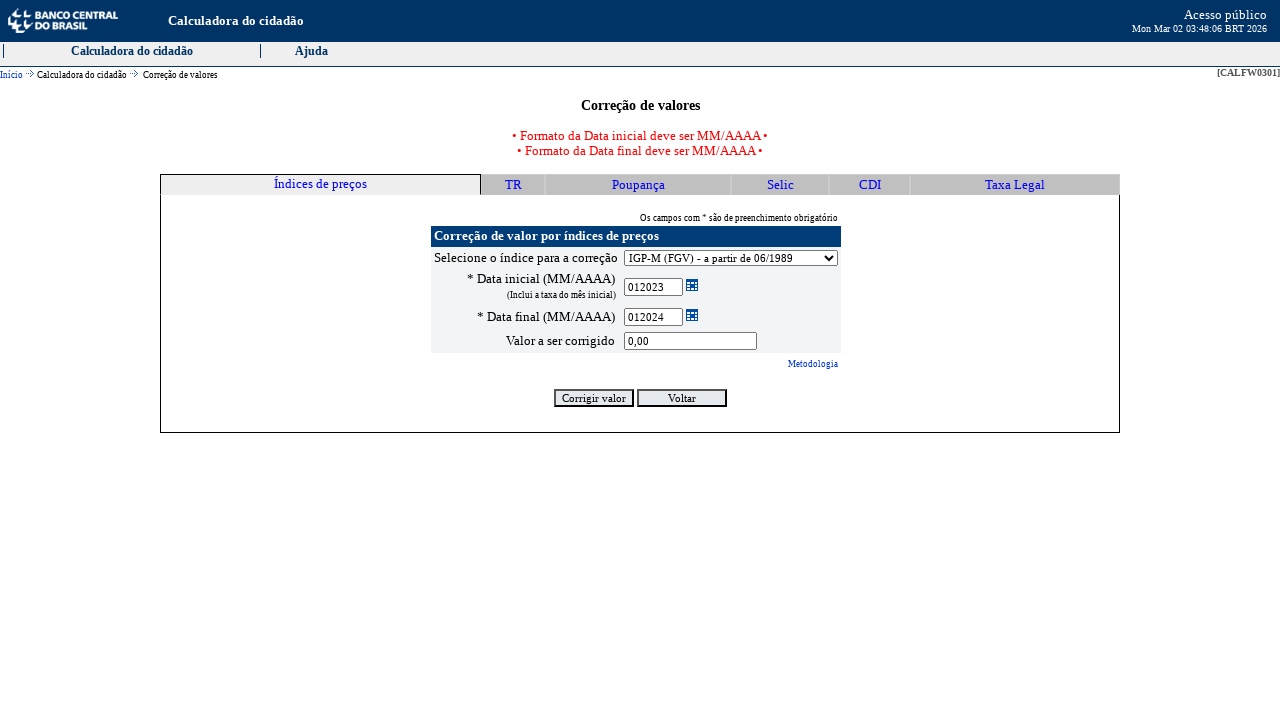

Correction results table loaded successfully
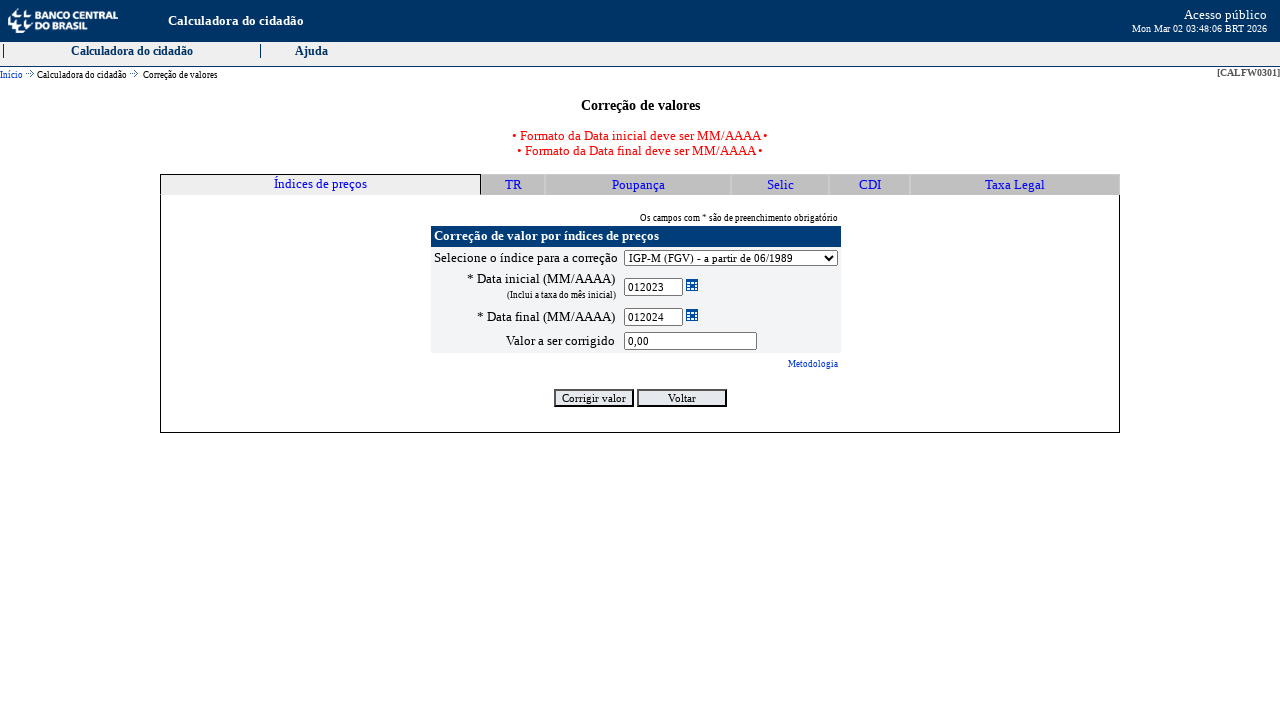

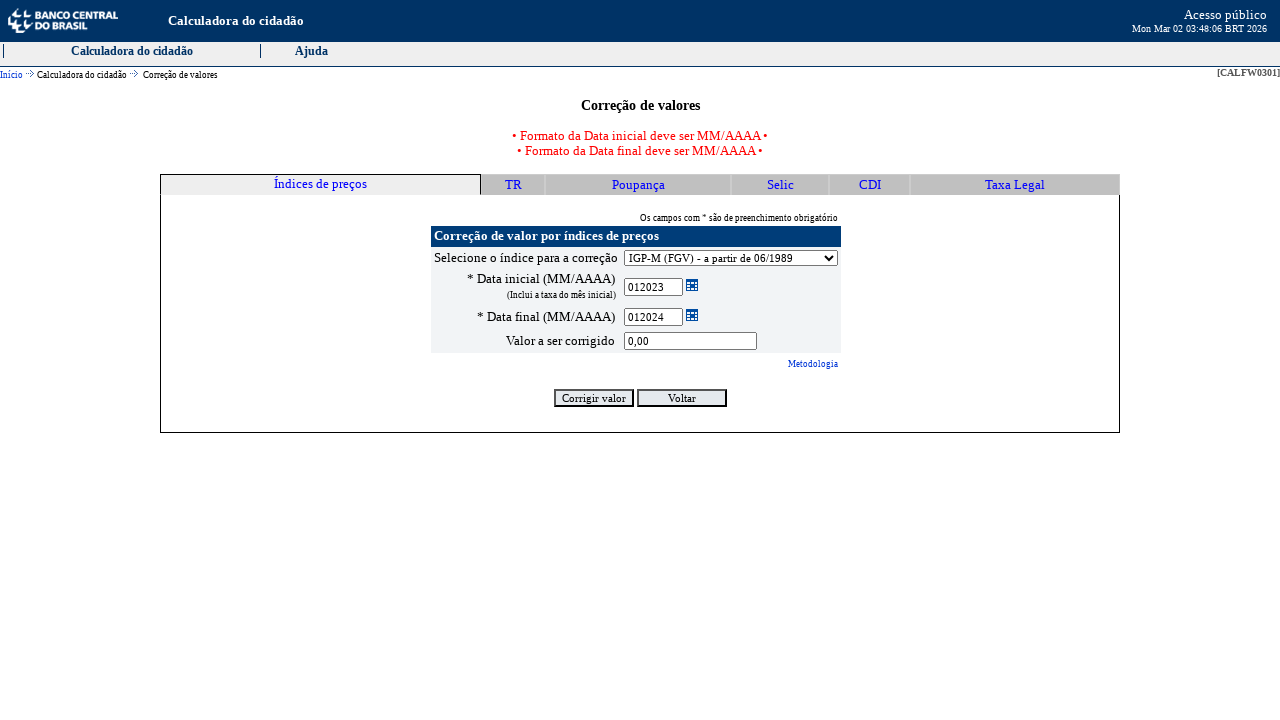